Tests error icon dismissal functionality by clicking login without credentials and then clicking the X button to clear error icons

Starting URL: https://www.saucedemo.com/

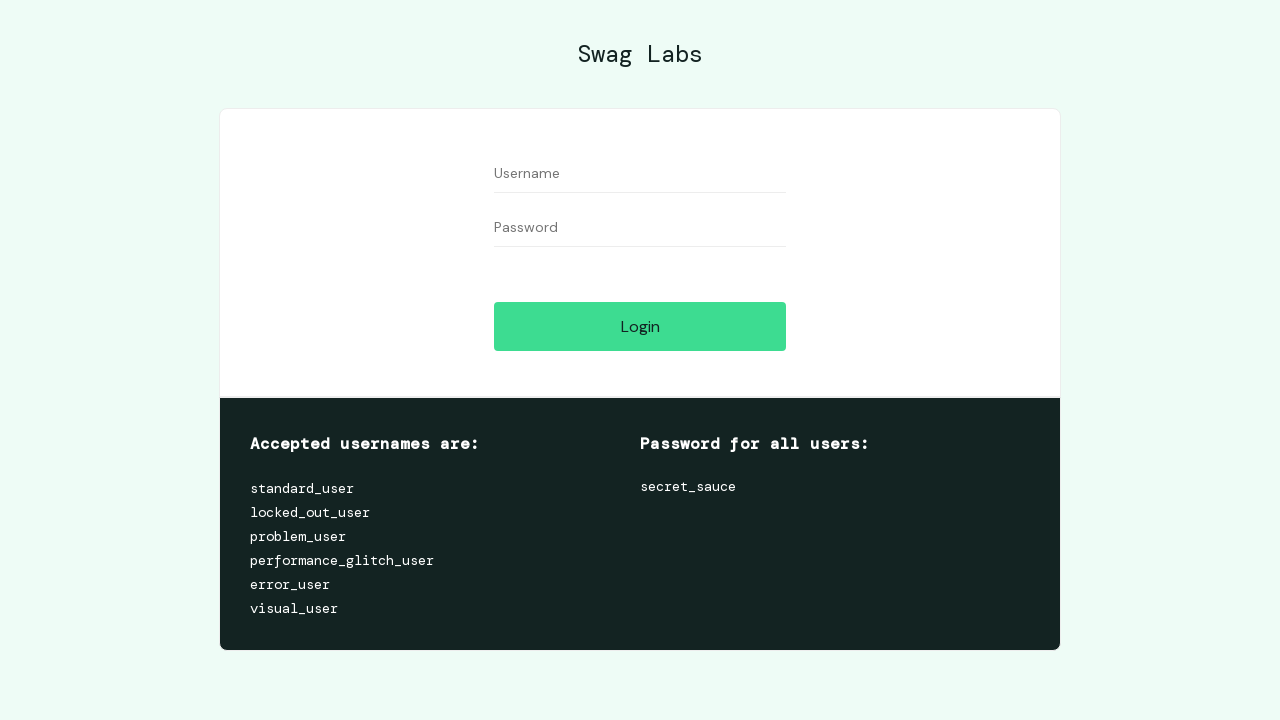

Clicked login button without entering credentials to trigger error at (640, 326) on #login-button
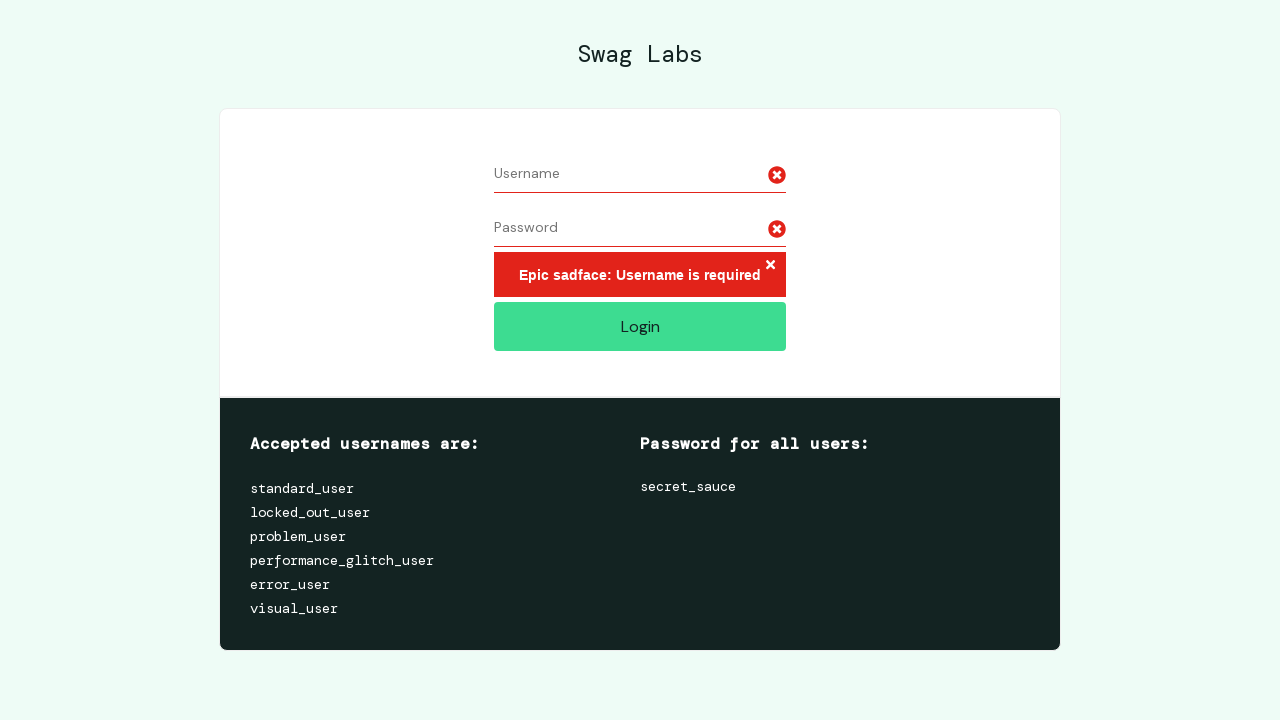

Clicked X button to dismiss error icons at (770, 266) on .error-button
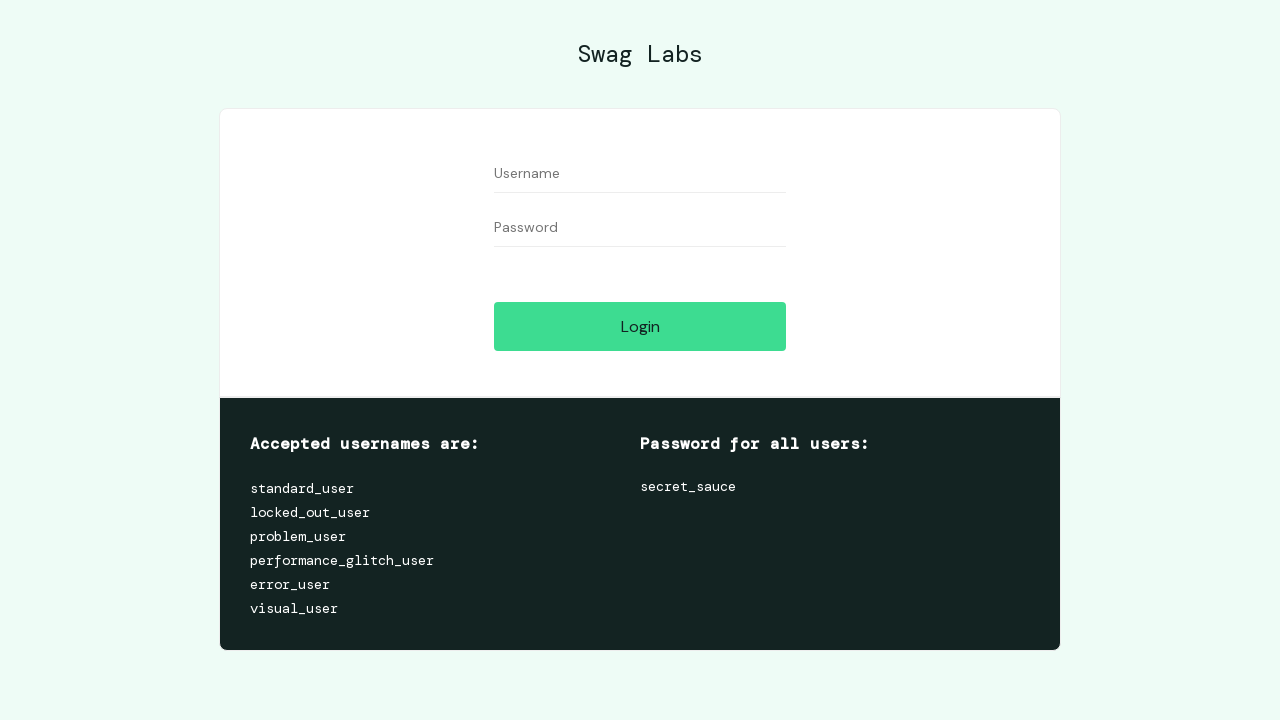

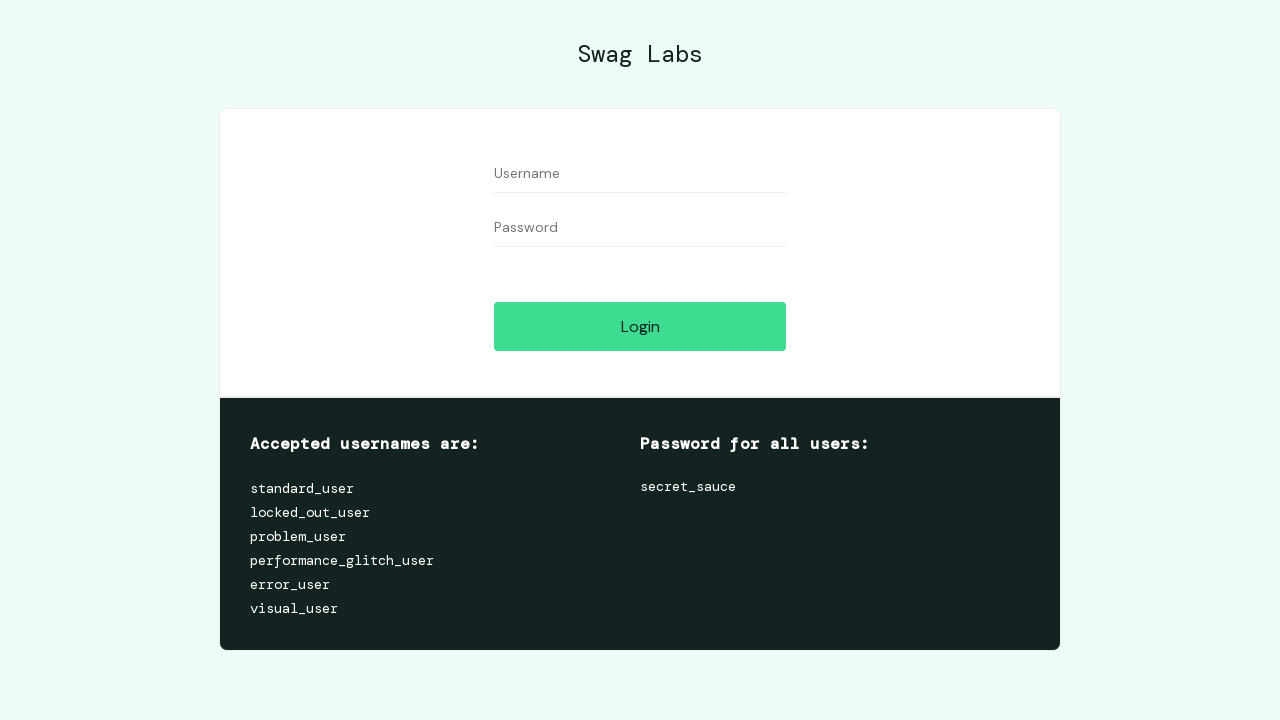